Tests right-click context menu functionality by performing a context click on a button element on the jQuery contextMenu demo page

Starting URL: http://swisnl.github.io/jQuery-contextMenu/demo.html

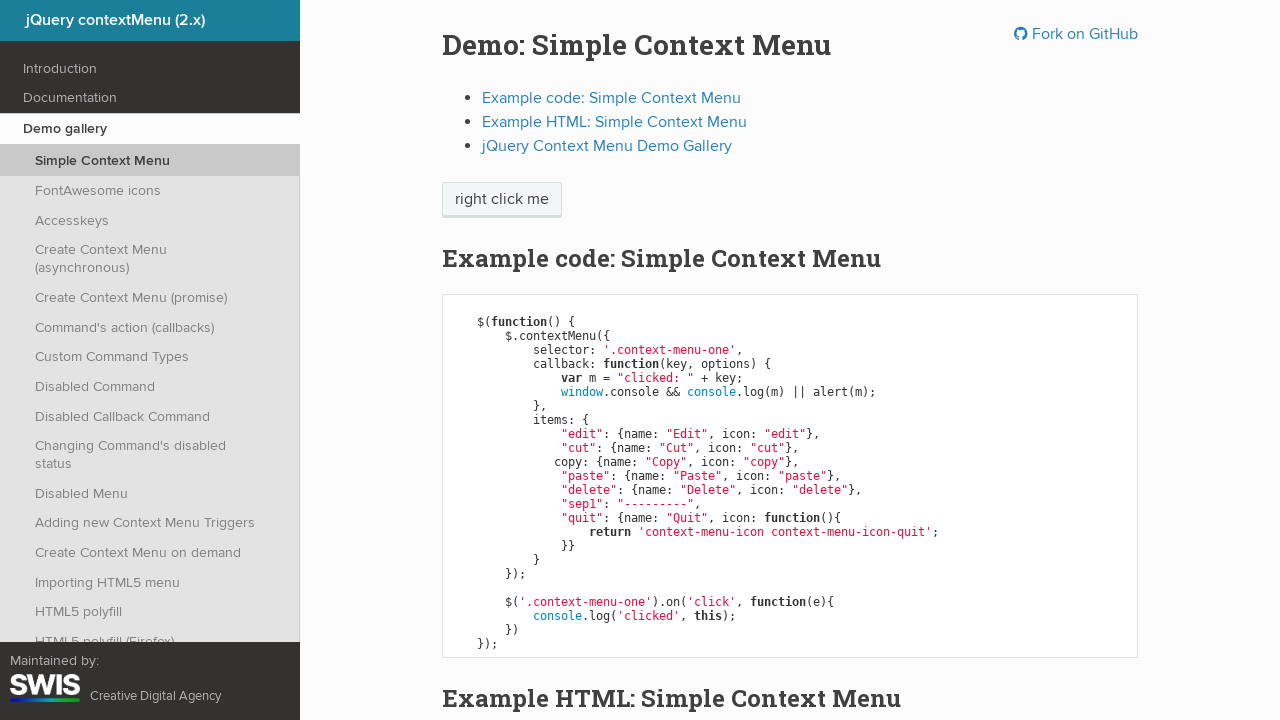

Context menu trigger element (span.context-menu-one) is visible
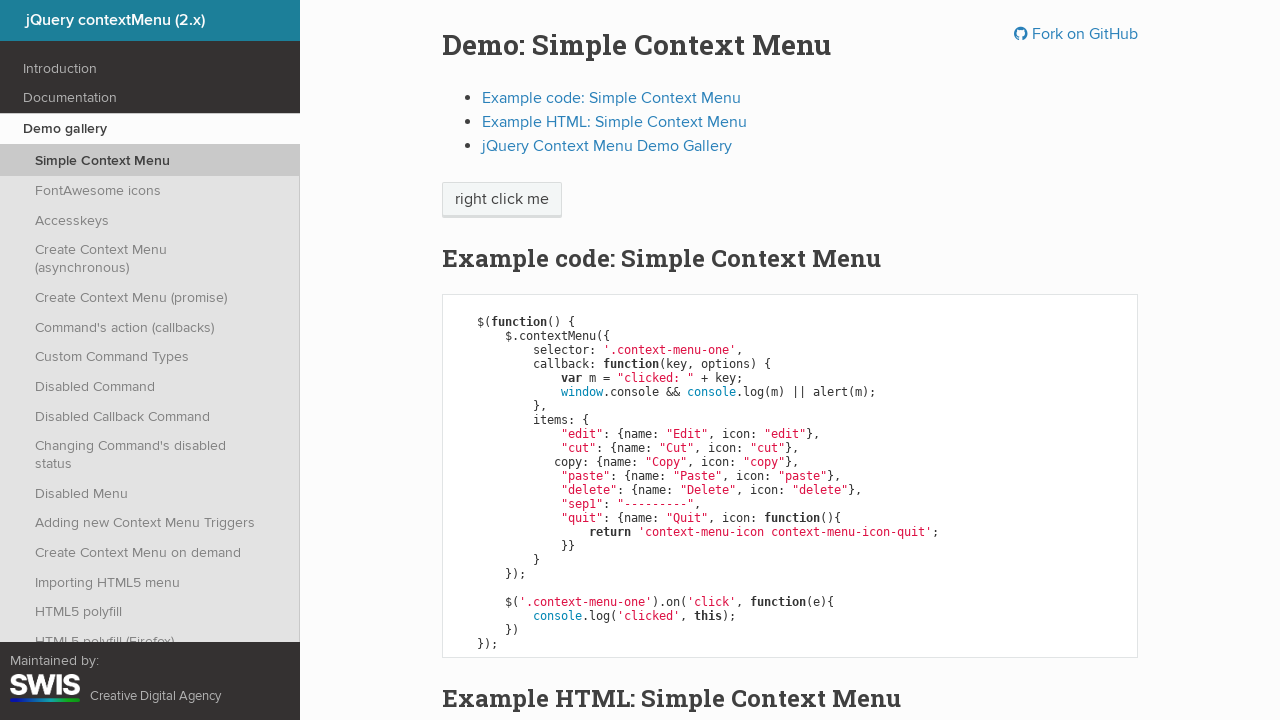

Right-clicked on context menu trigger element at (502, 200) on span.context-menu-one
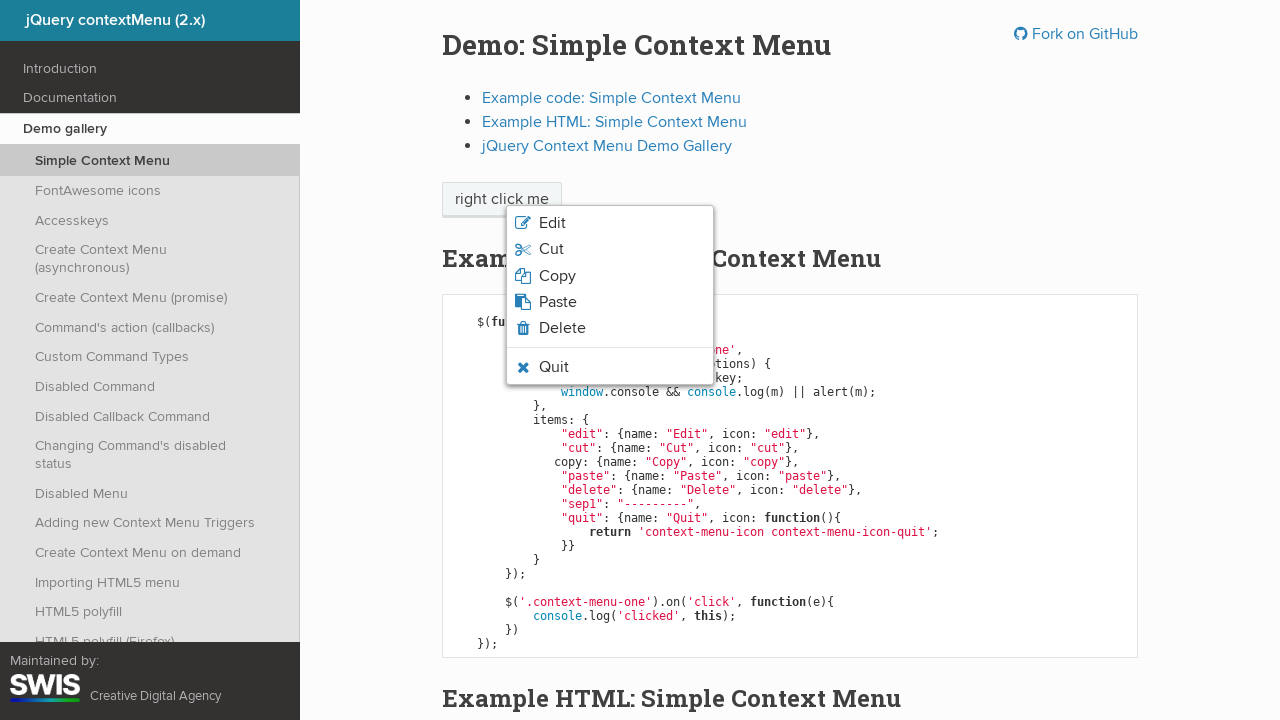

Context menu appeared on page
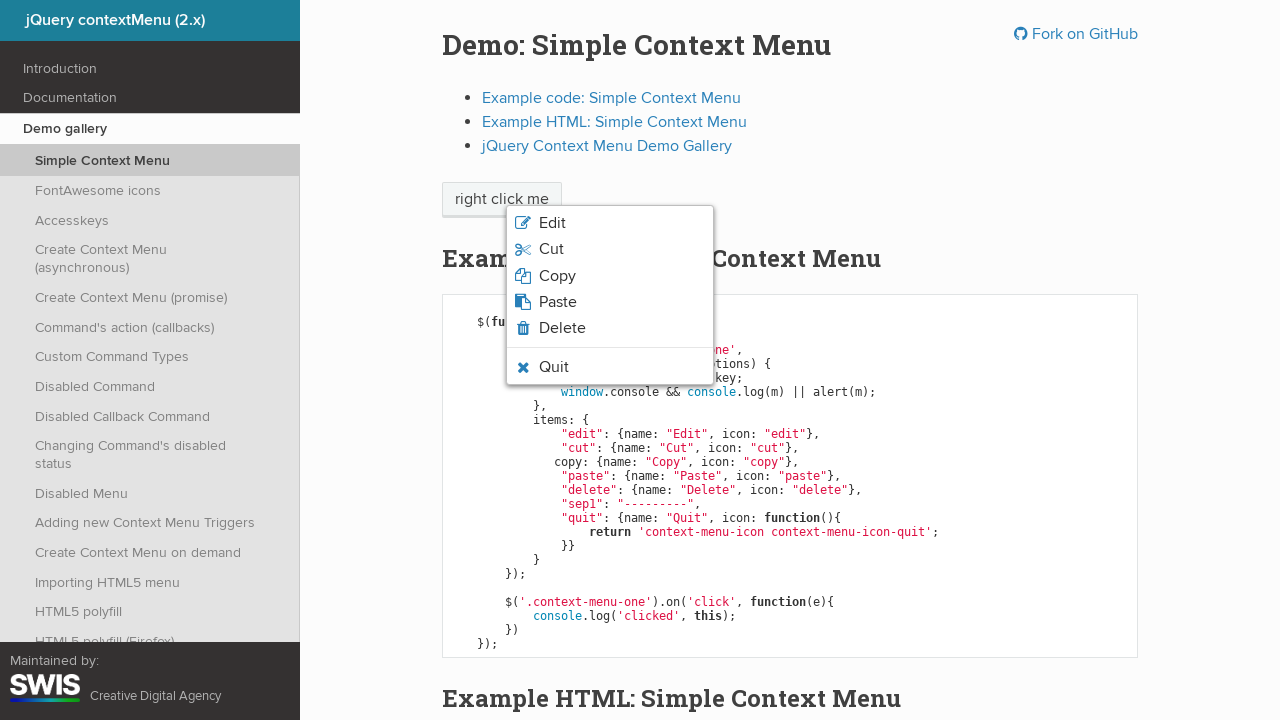

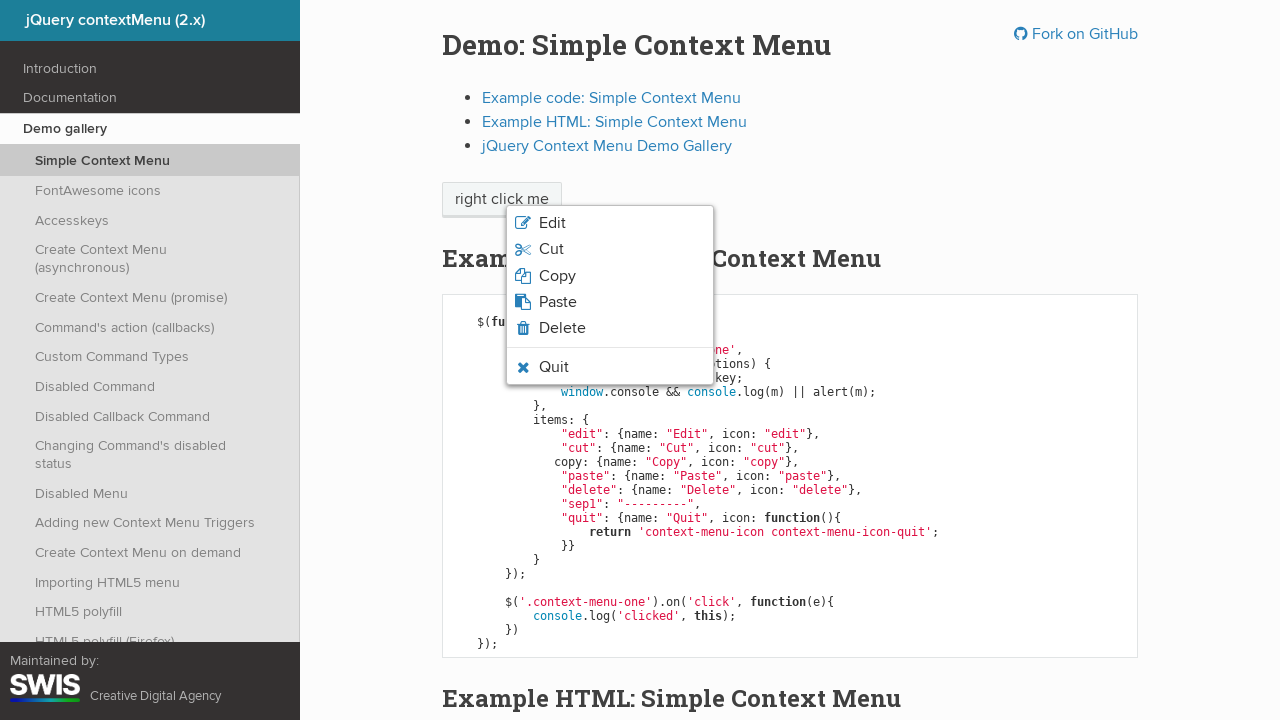